Tests sending a keyboard key (TAB) using keyboard actions without targeting a specific element first, then verifies the page displays which key was pressed.

Starting URL: http://the-internet.herokuapp.com/key_presses

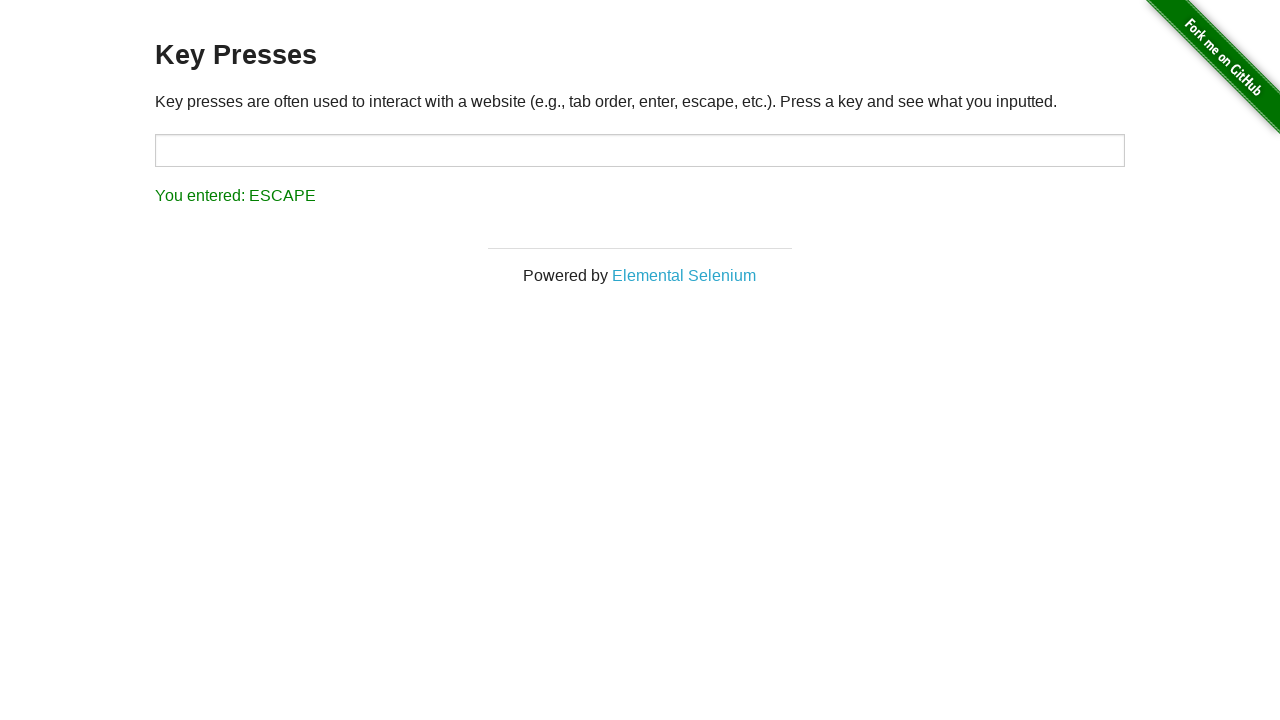

Pressed TAB key using keyboard
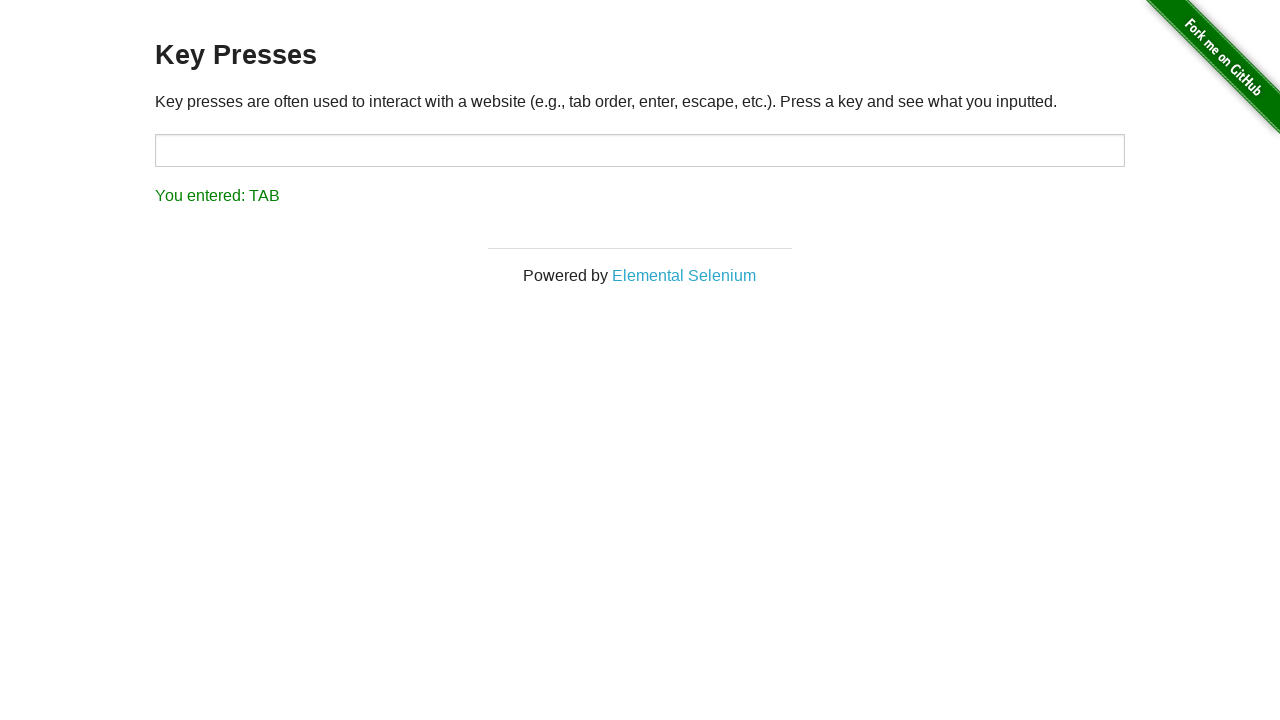

Result element loaded after TAB key press
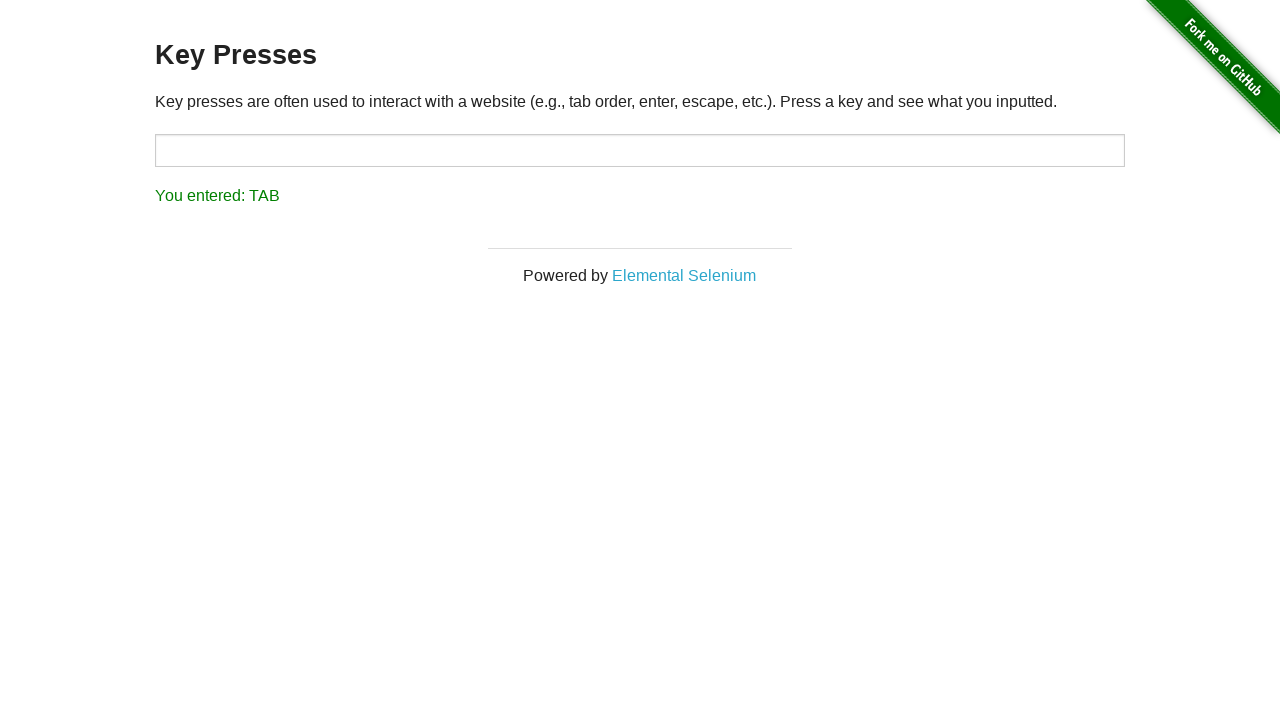

Verified result text displays 'You entered: TAB'
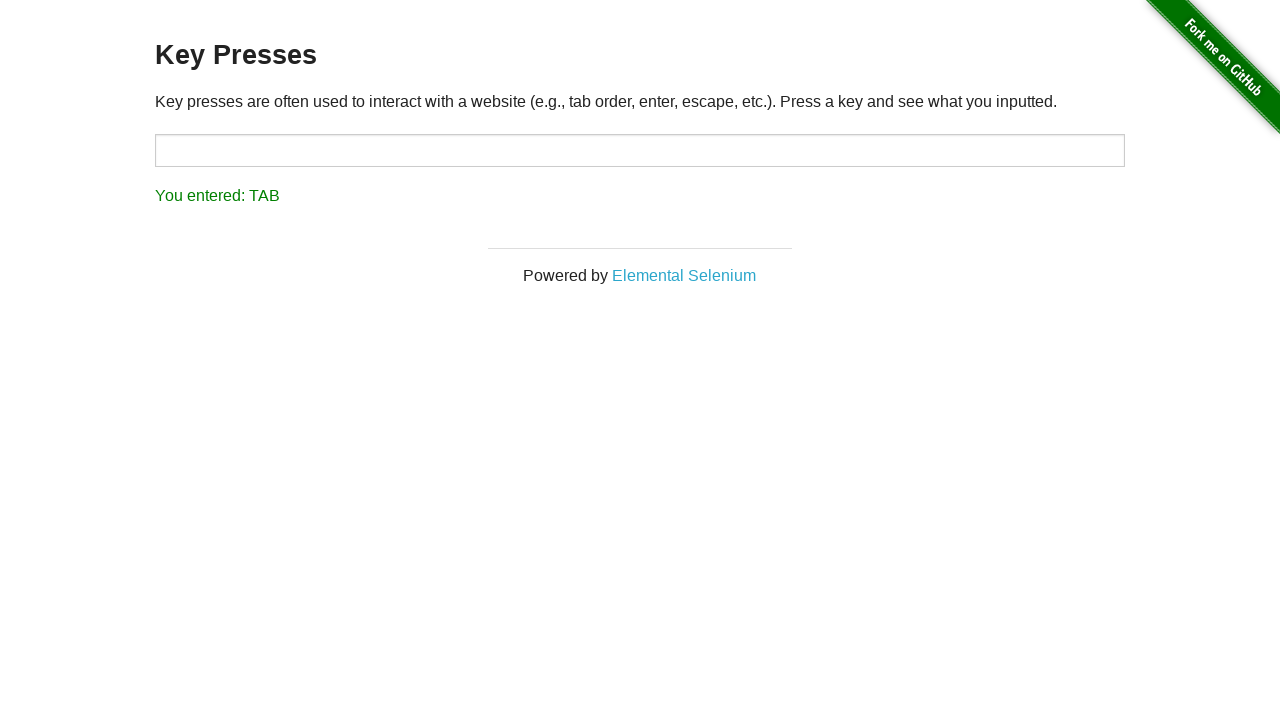

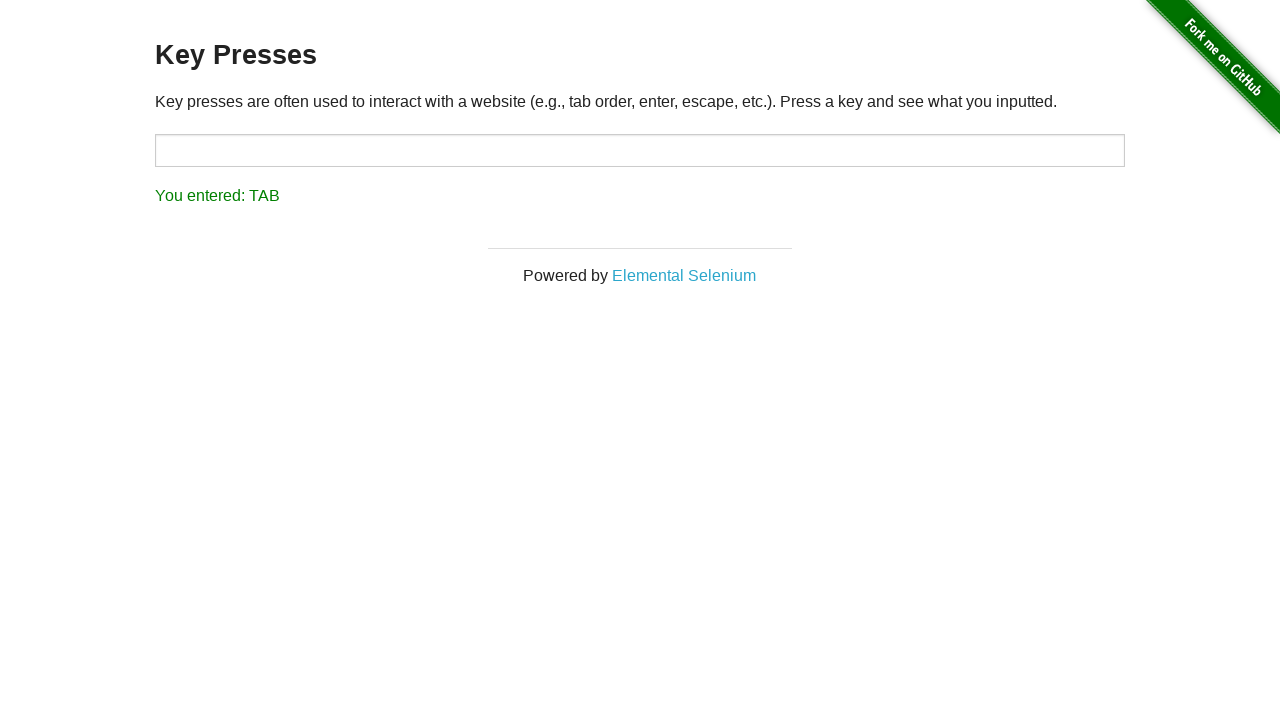